Tests an e-commerce checkout flow by adding items to cart, proceeding to checkout, and applying a promo code

Starting URL: https://rahulshettyacademy.com/seleniumPractise/#/

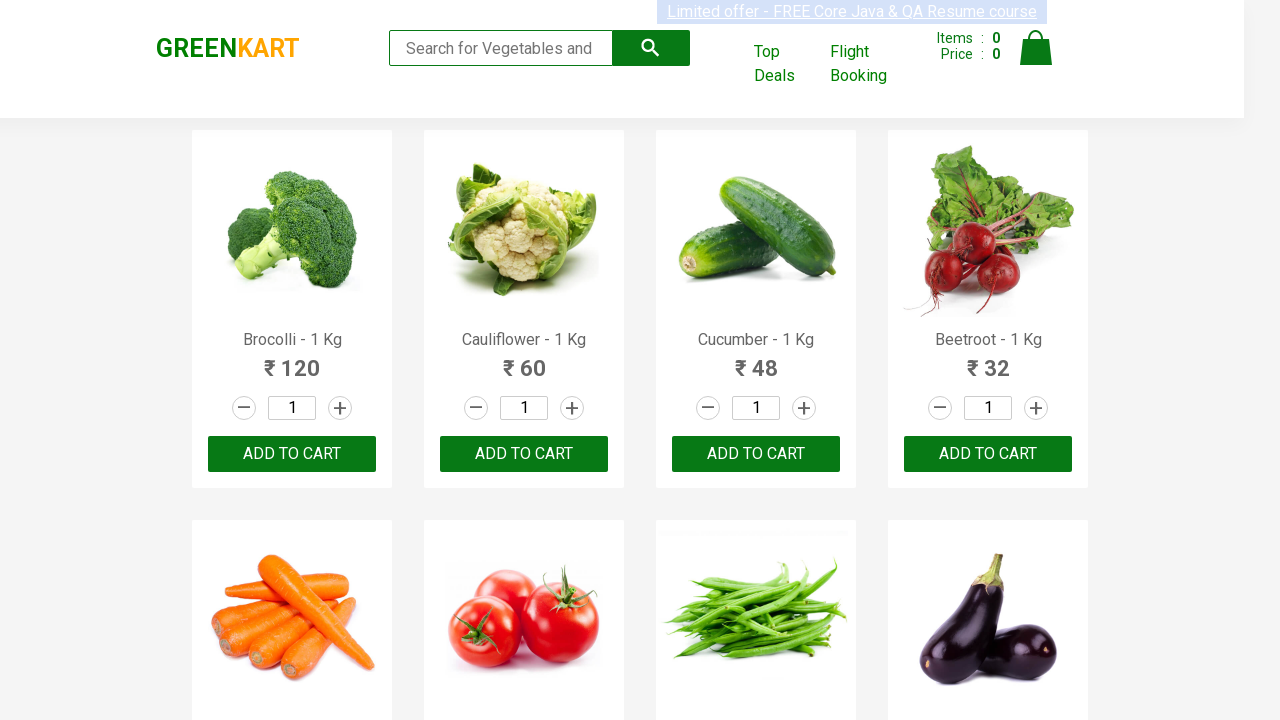

Waited for product list to load
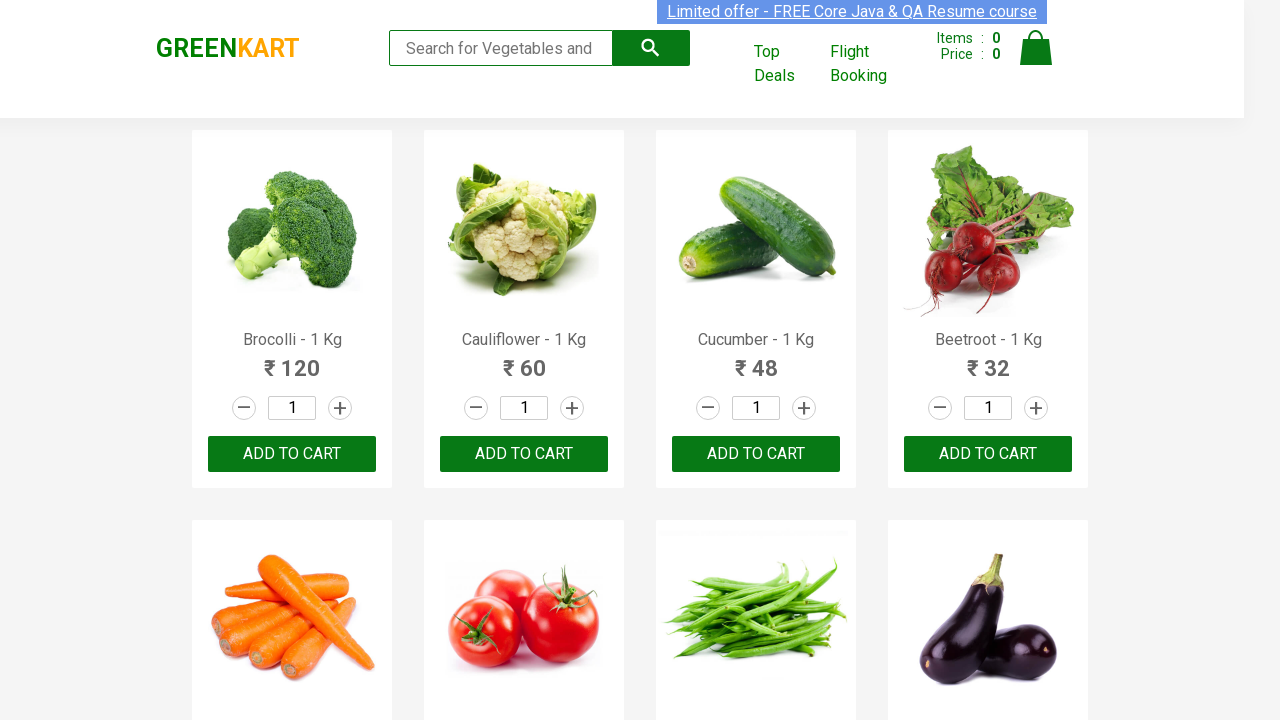

Retrieved all product elements from the page
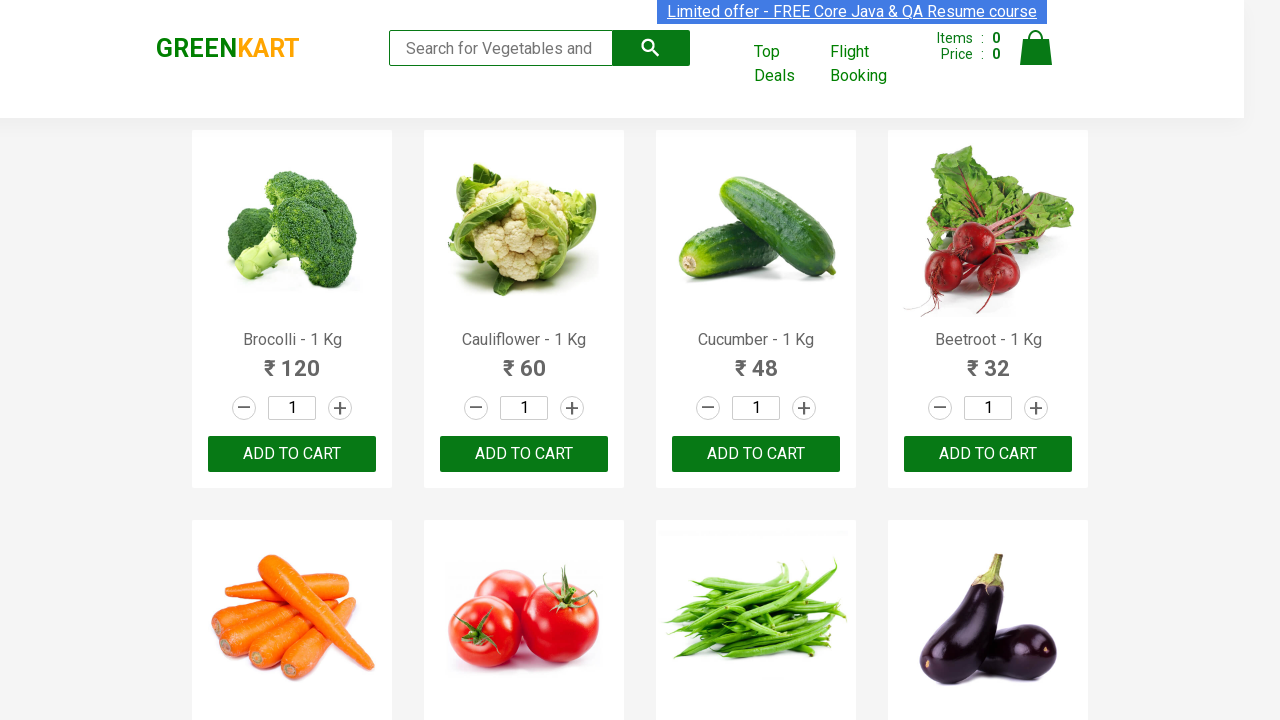

Added Brocolli to cart at (292, 454) on div.product-action >> nth=0
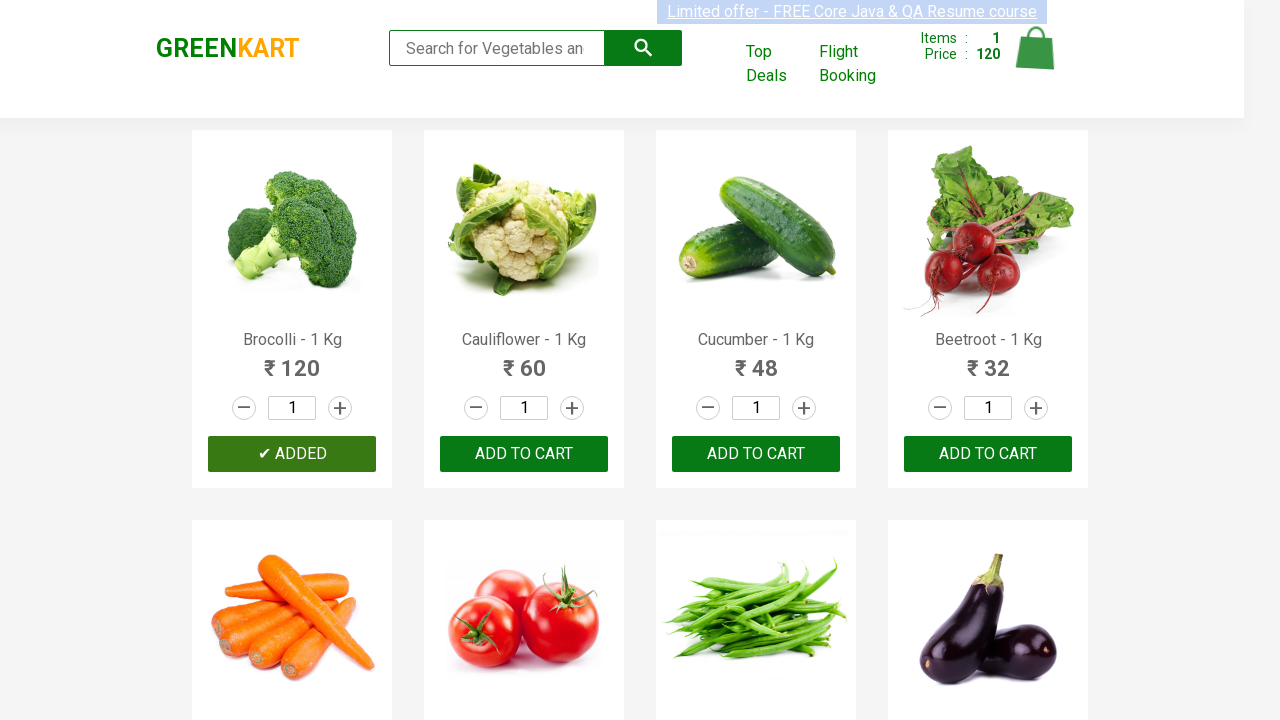

Added Cucumber to cart at (756, 454) on div.product-action >> nth=2
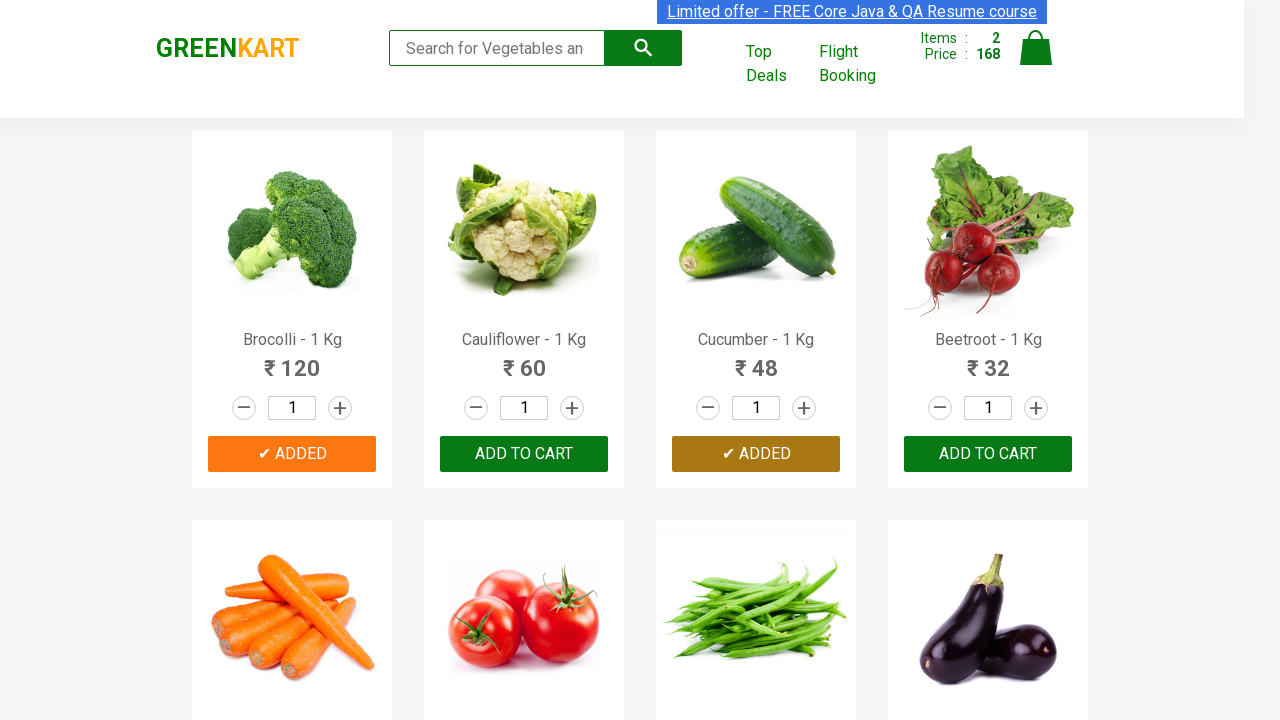

Added Beetroot to cart at (988, 454) on div.product-action >> nth=3
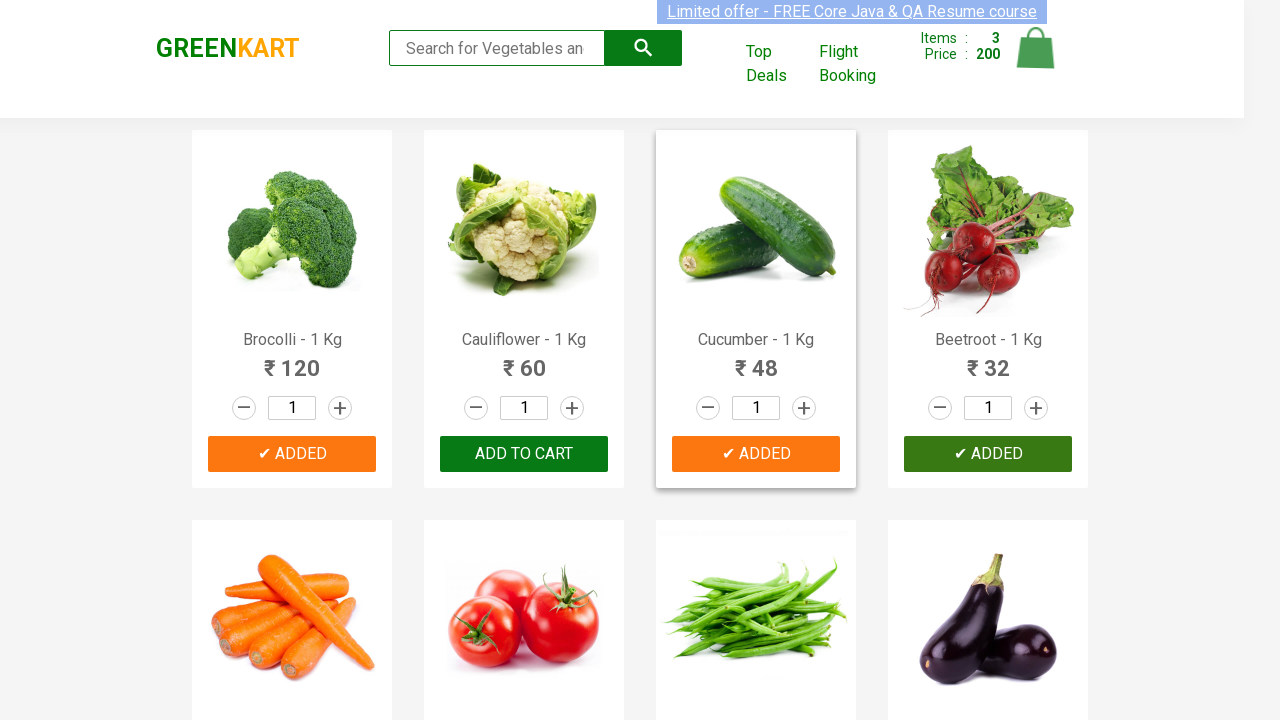

Clicked cart icon to view cart at (1036, 48) on img[alt='Cart']
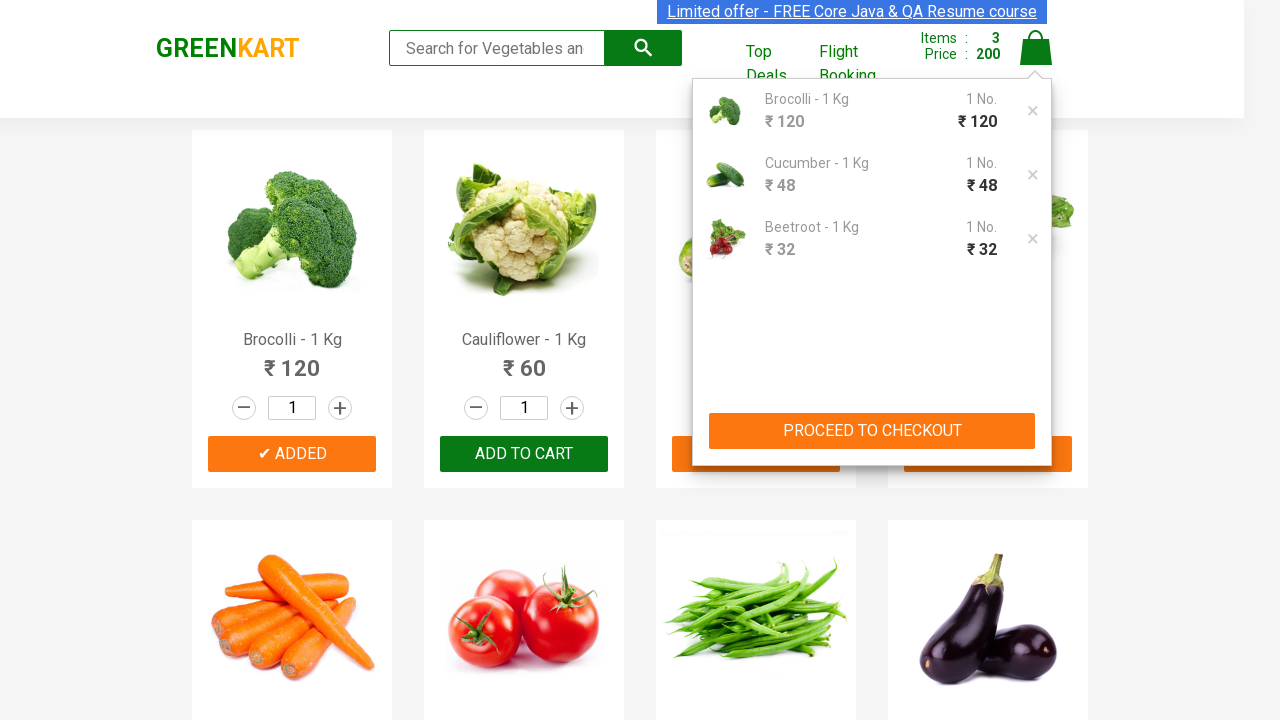

Clicked proceed to checkout button at (872, 431) on xpath=//button[contains(text(),'PROCEED TO CHECKOUT')]
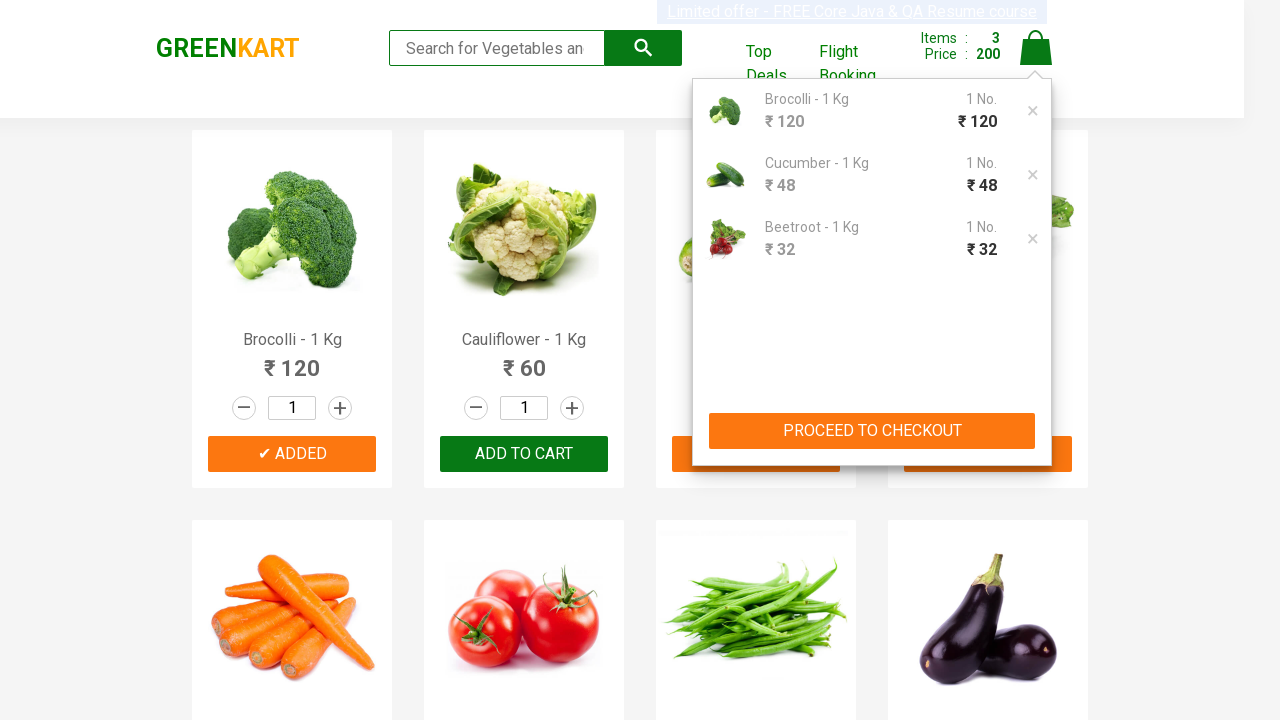

Entered promo code 'rahulshettyacademy' on input.promoCode
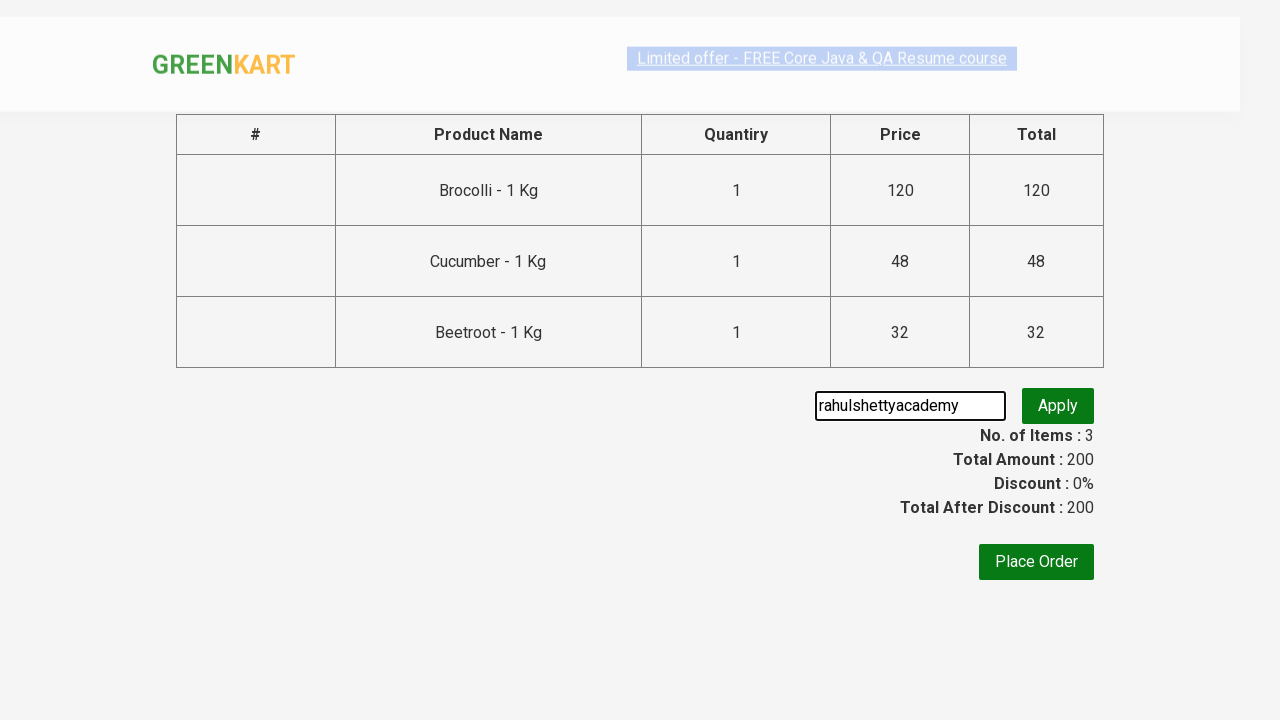

Clicked apply promo button at (1058, 406) on button.promoBtn
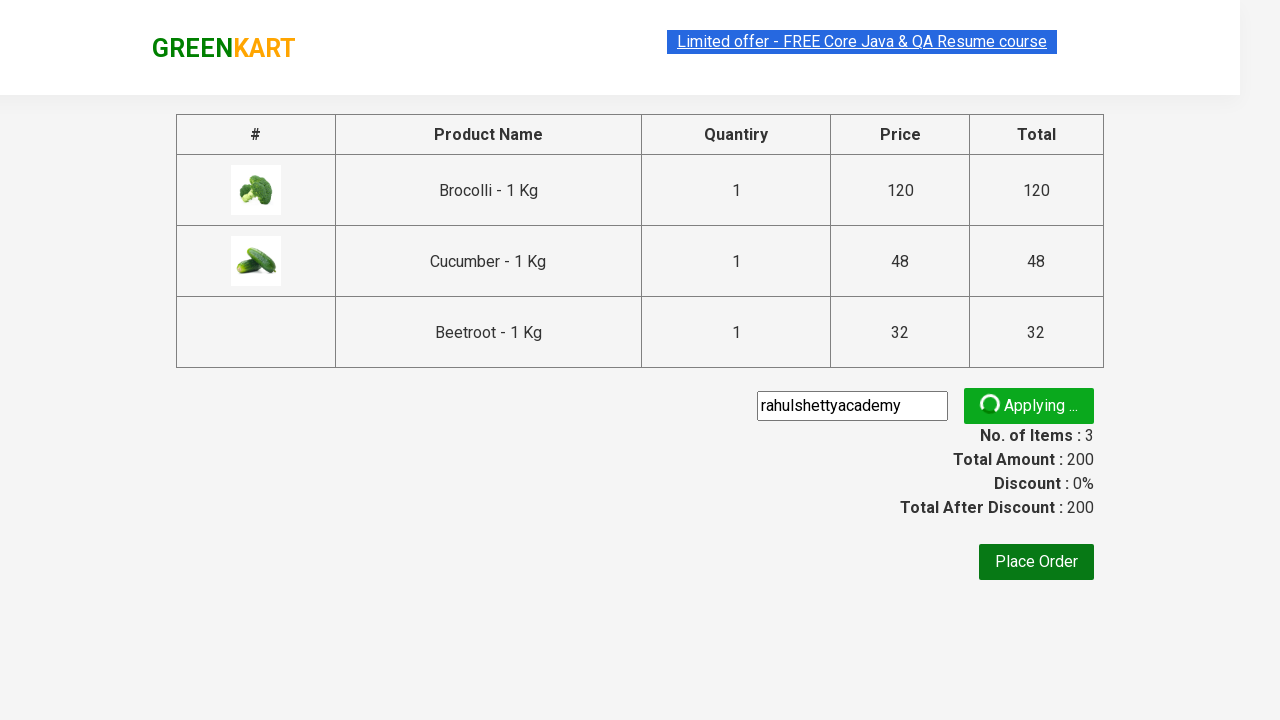

Promo code response message appeared
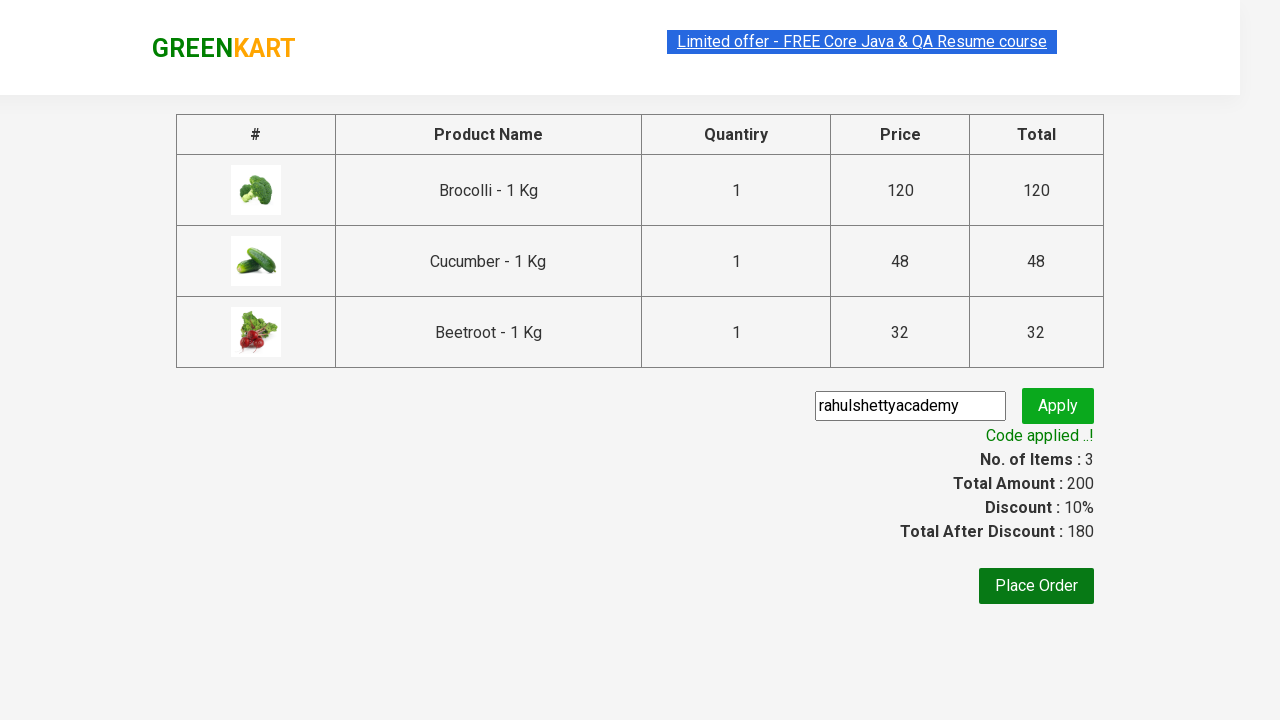

Retrieved promo message: Code applied ..!
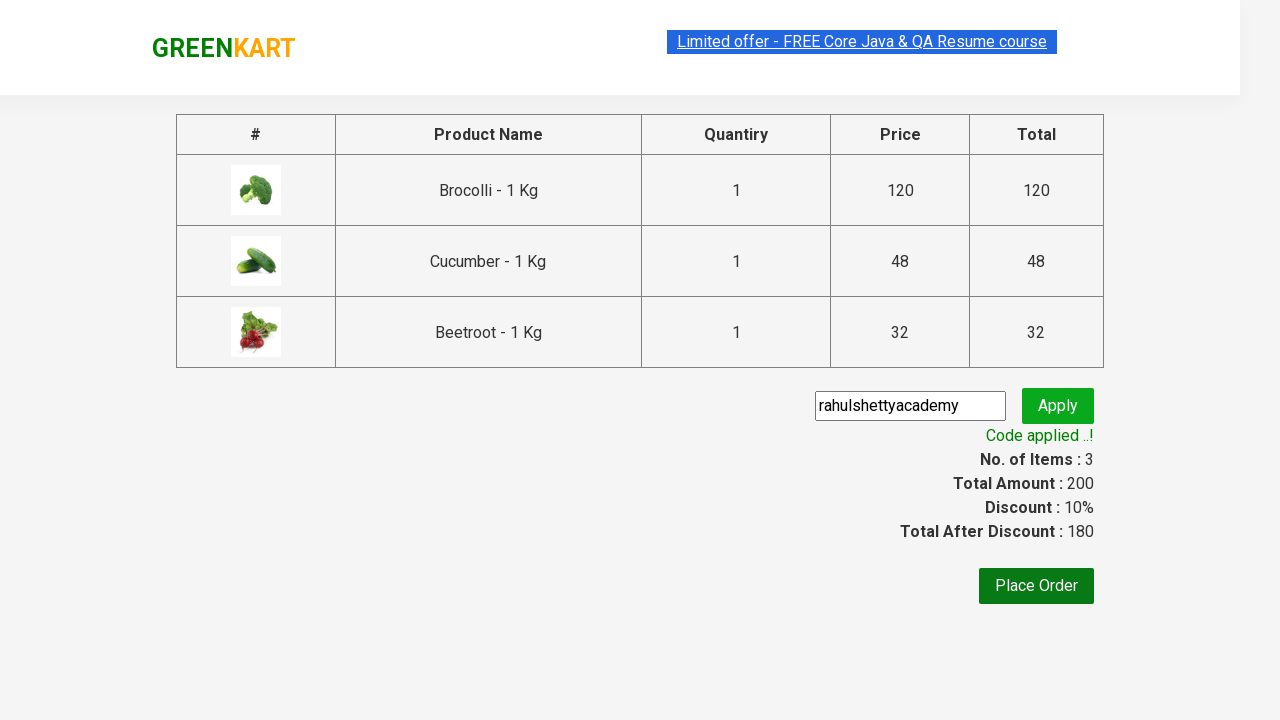

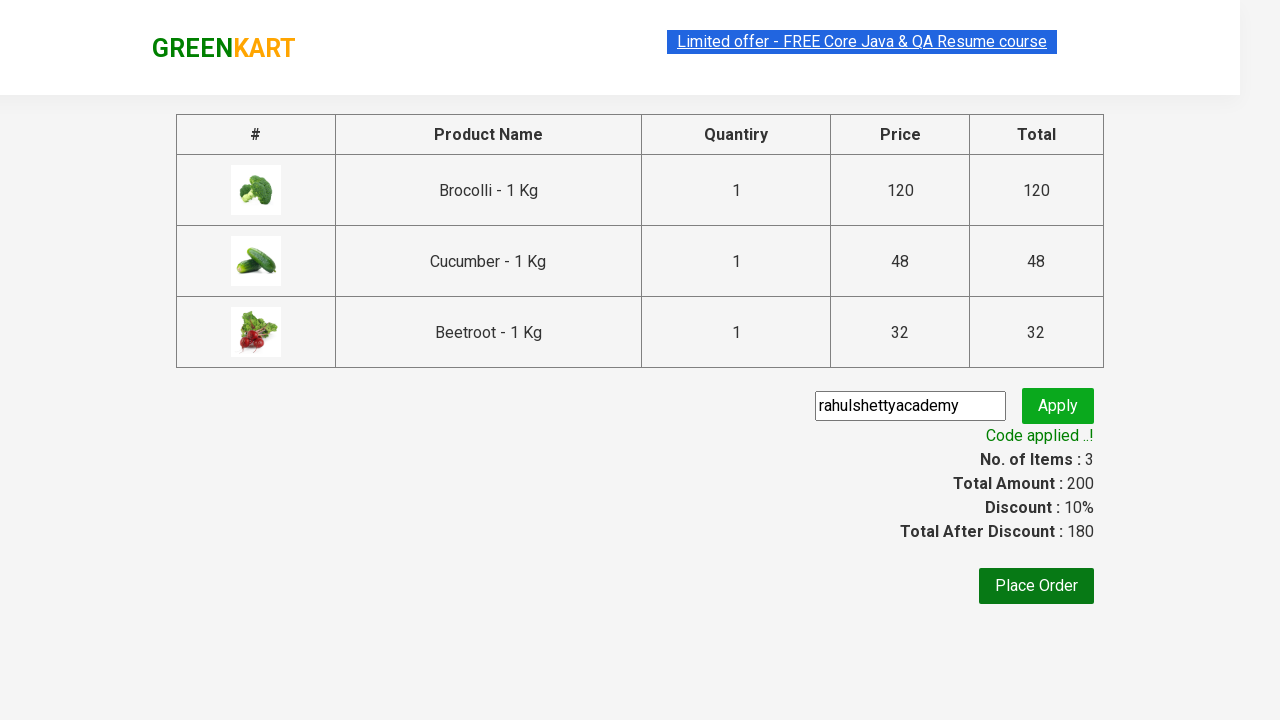